Tests the selection state of radio buttons and checkboxes by clicking them and verifying they become selected

Starting URL: https://automationfc.github.io/basic-form/index.html

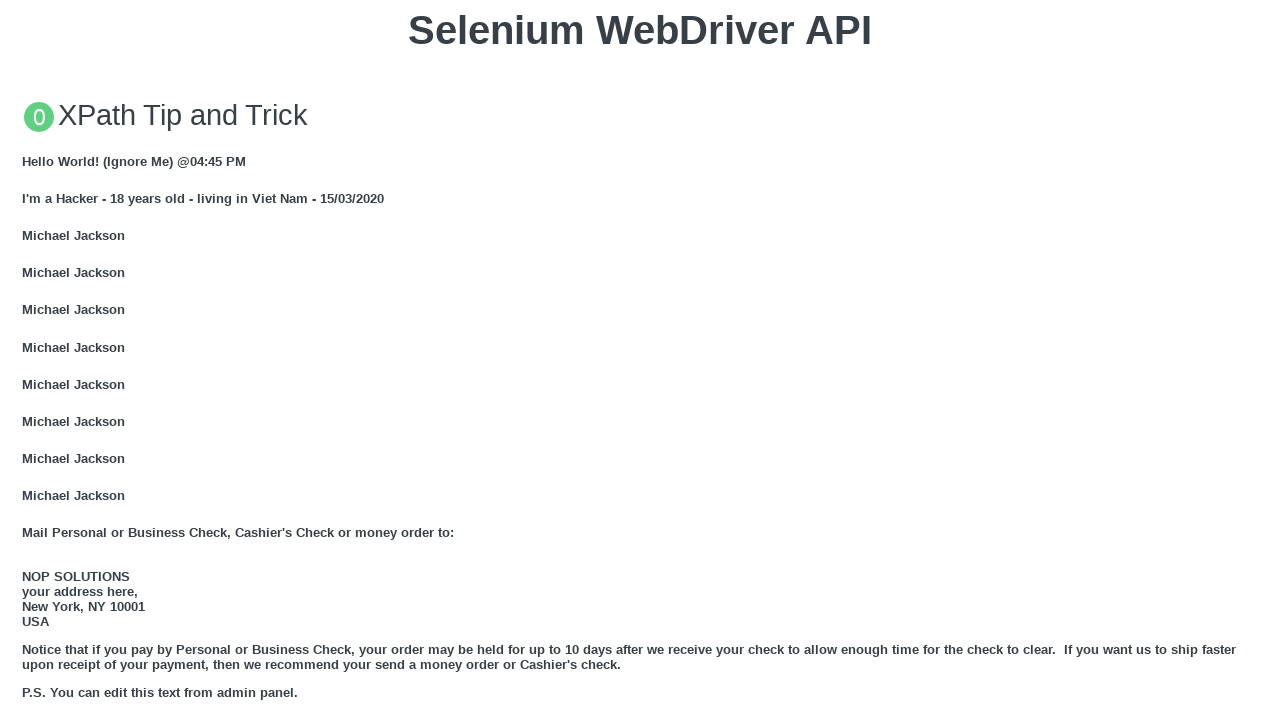

Clicked the 'Under 18' radio button at (28, 360) on #under_18
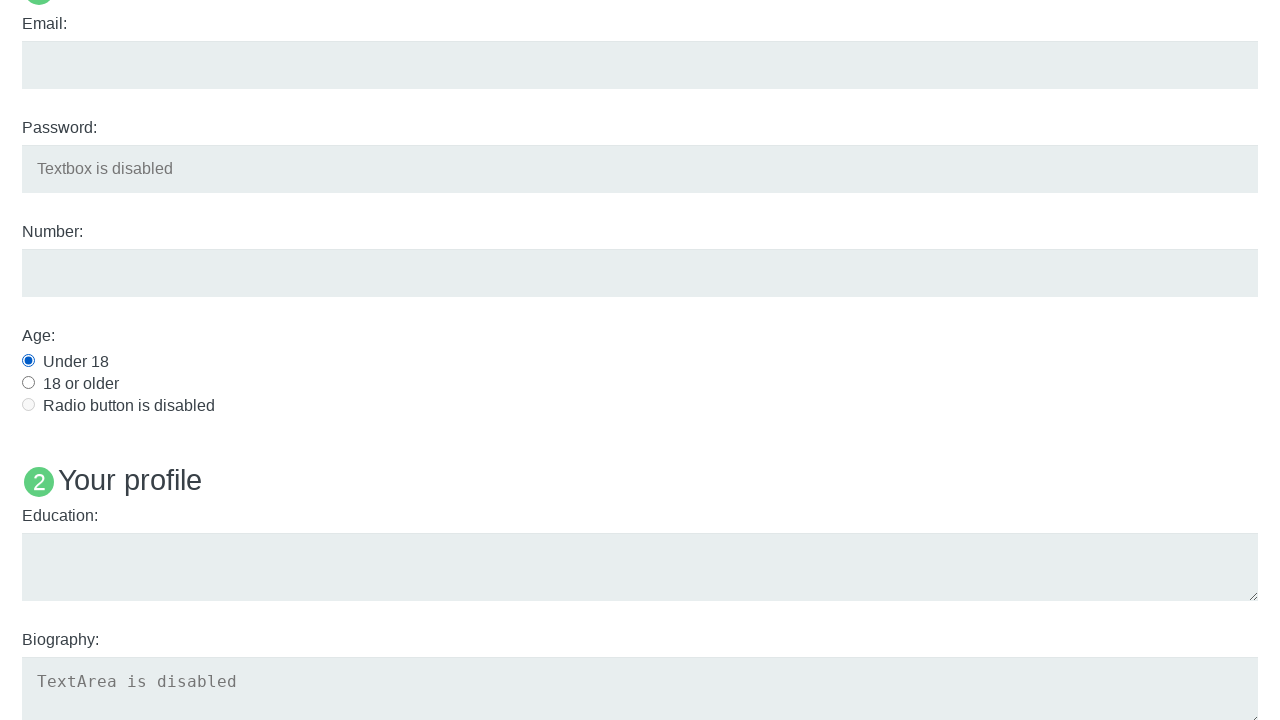

Clicked the 'Development' checkbox at (28, 361) on #development
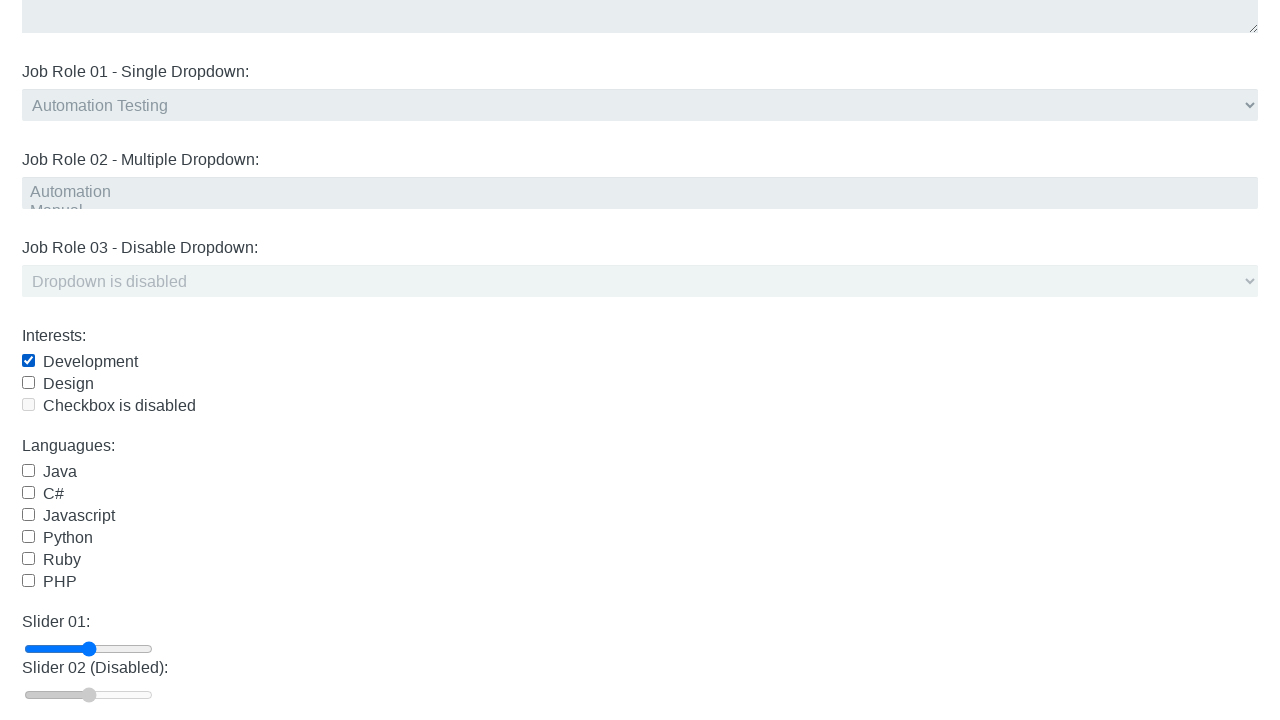

Verified 'Under 18' radio button is selected
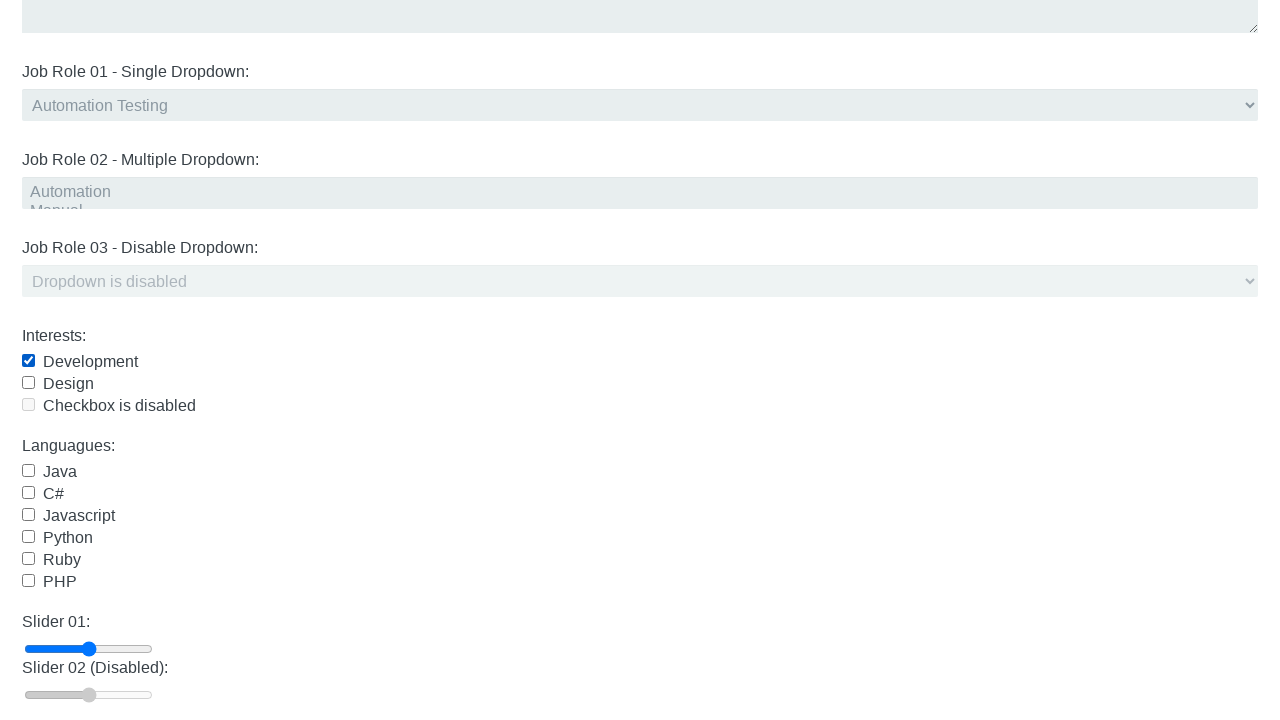

Verified 'Development' checkbox is selected
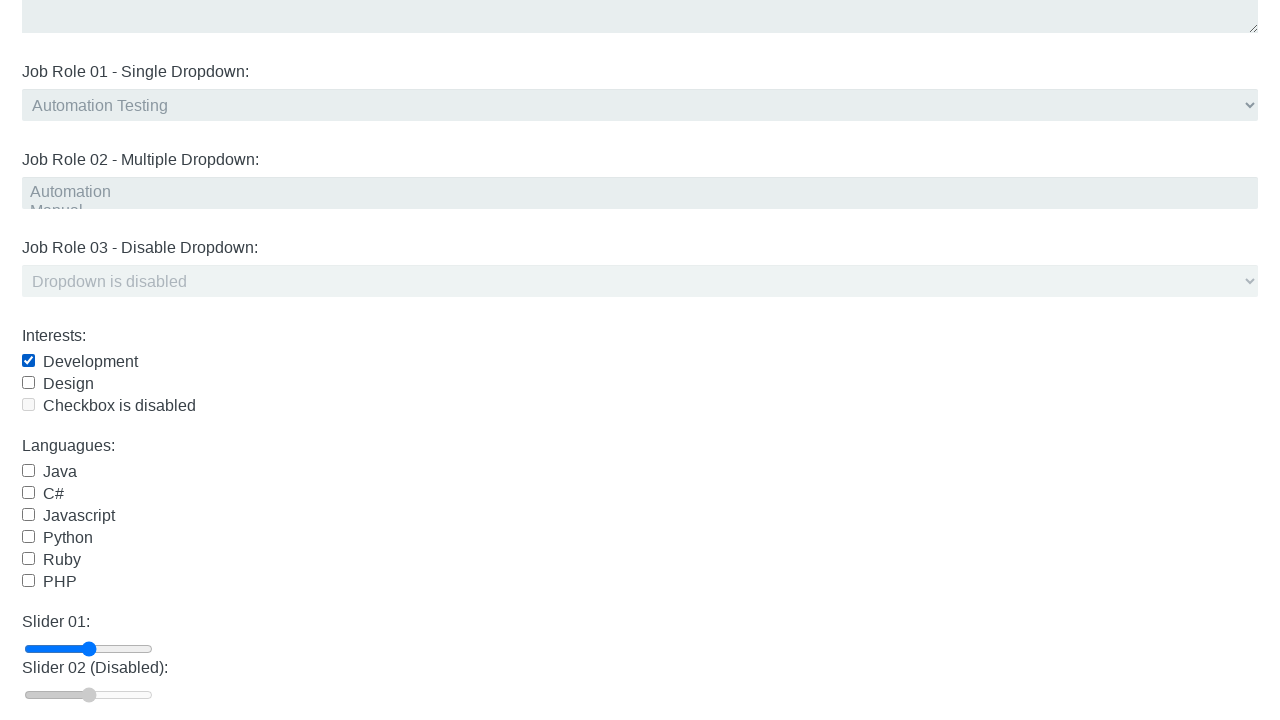

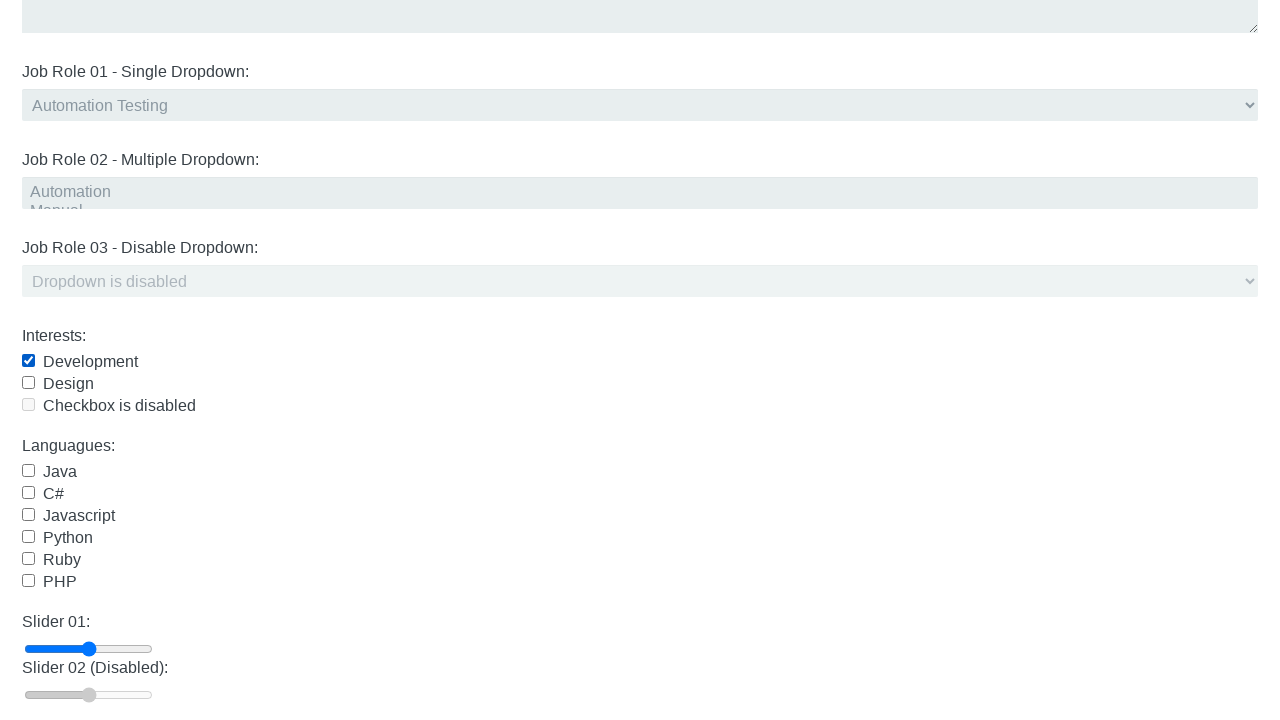